Tests an e-commerce flow by searching for products containing "ber", adding all matching products to cart, proceeding to checkout, and applying a promo code

Starting URL: https://rahulshettyacademy.com/seleniumPractise/

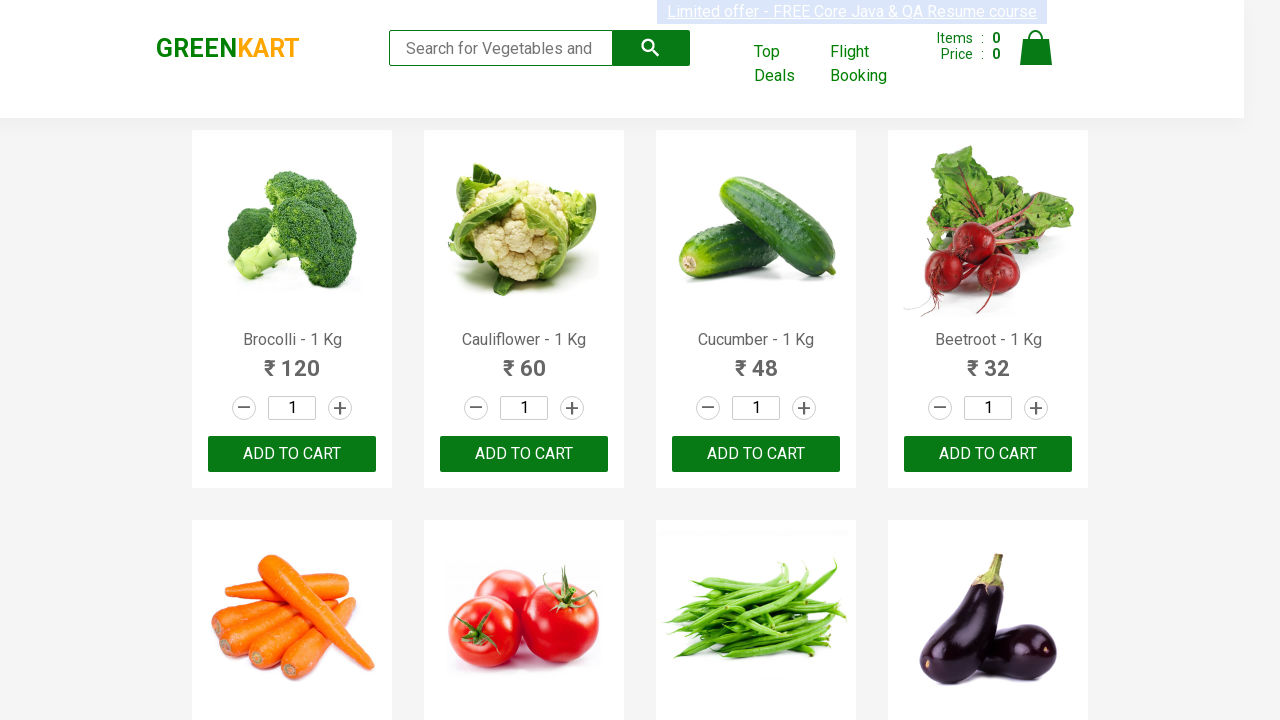

Filled search field with 'ber' on input.search-keyword
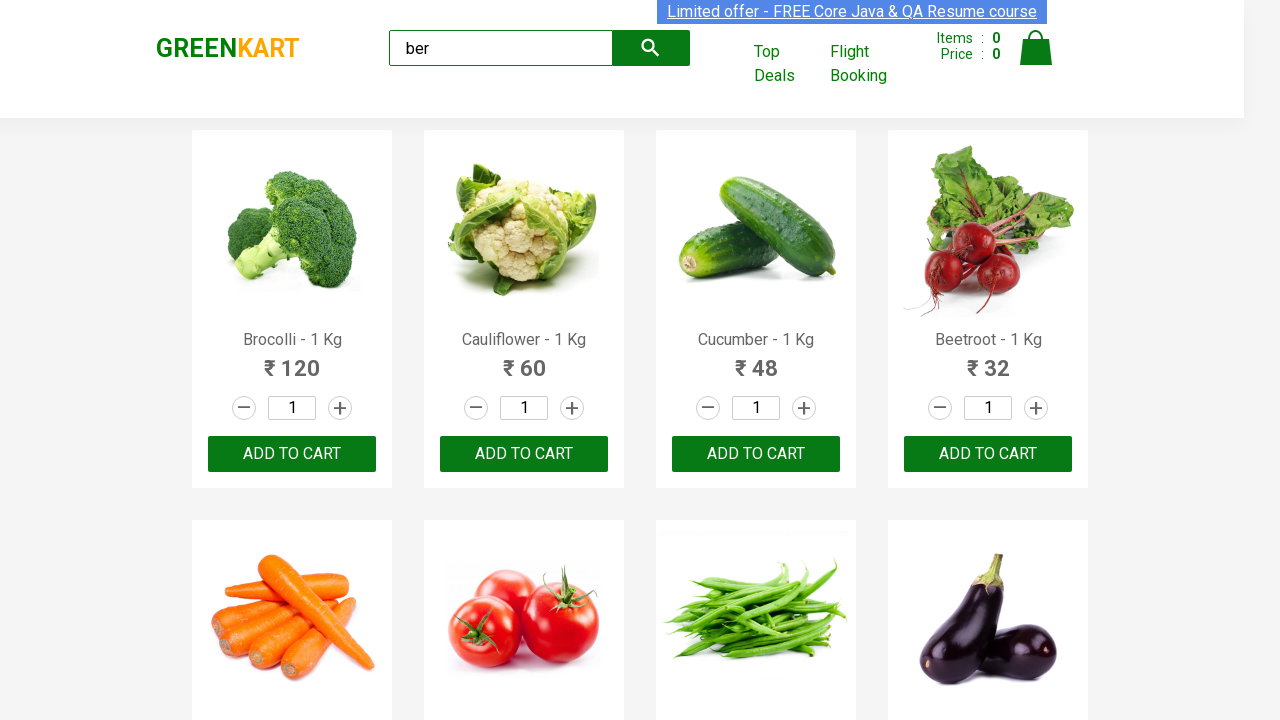

Waited for filtered products to load
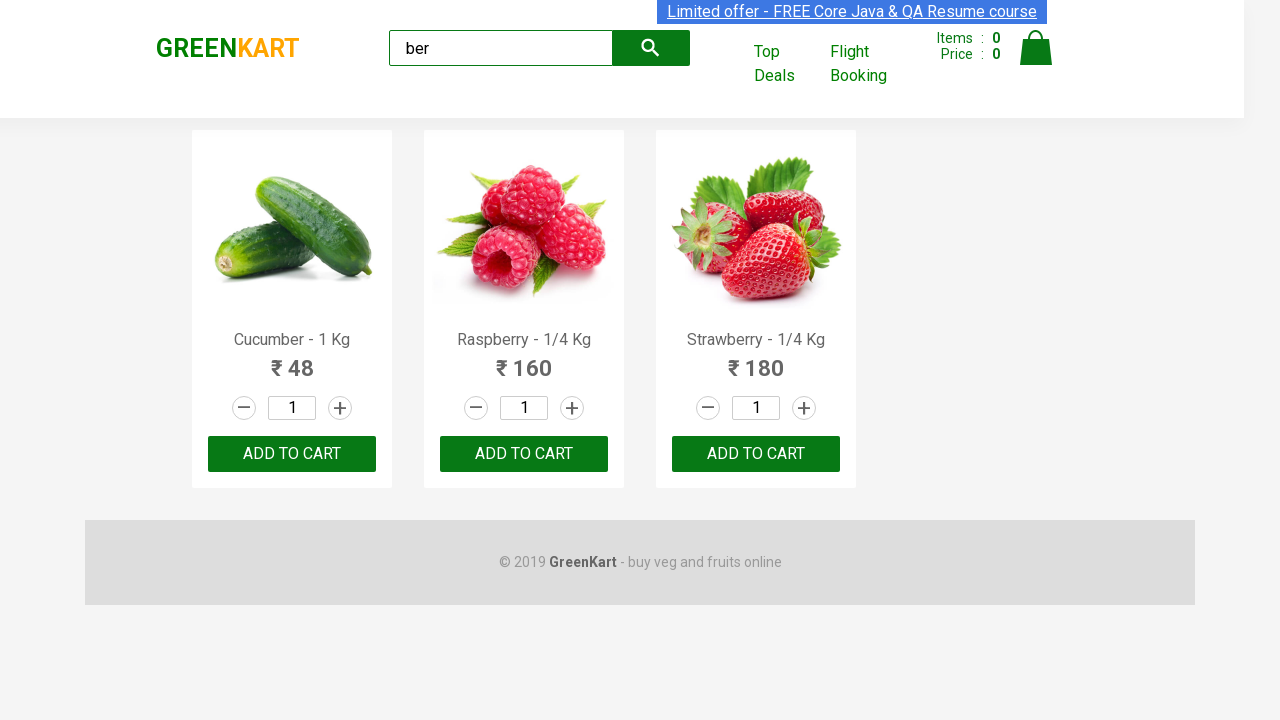

Located all 'Add to Cart' buttons
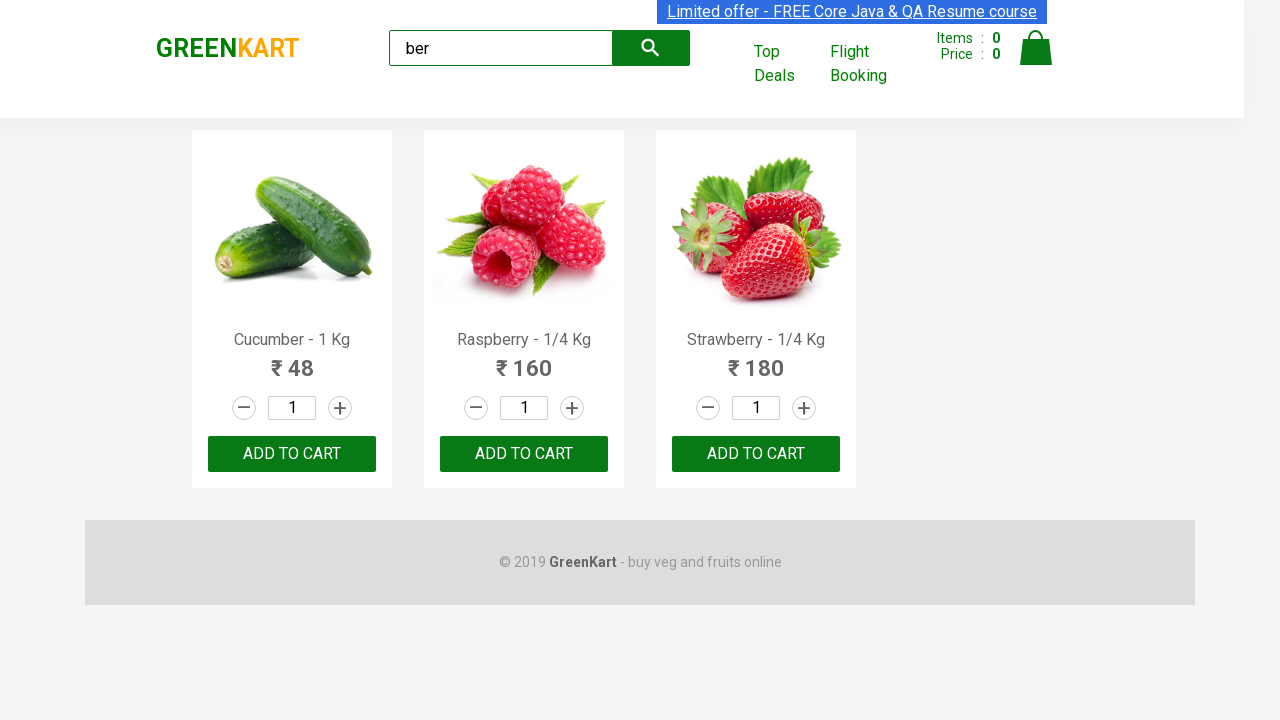

Found 3 'Add to Cart' buttons
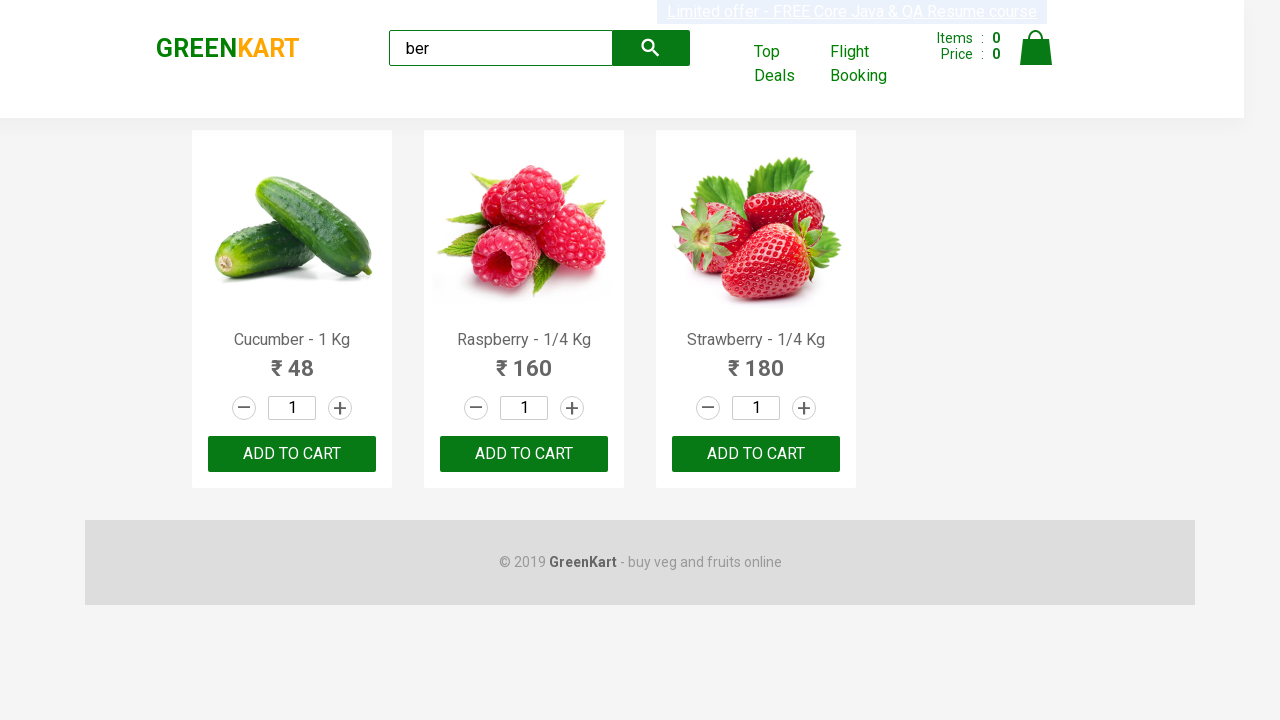

Clicked 'Add to Cart' button 1 of 3 at (292, 454) on xpath=//div[@class='product-action']/button >> nth=0
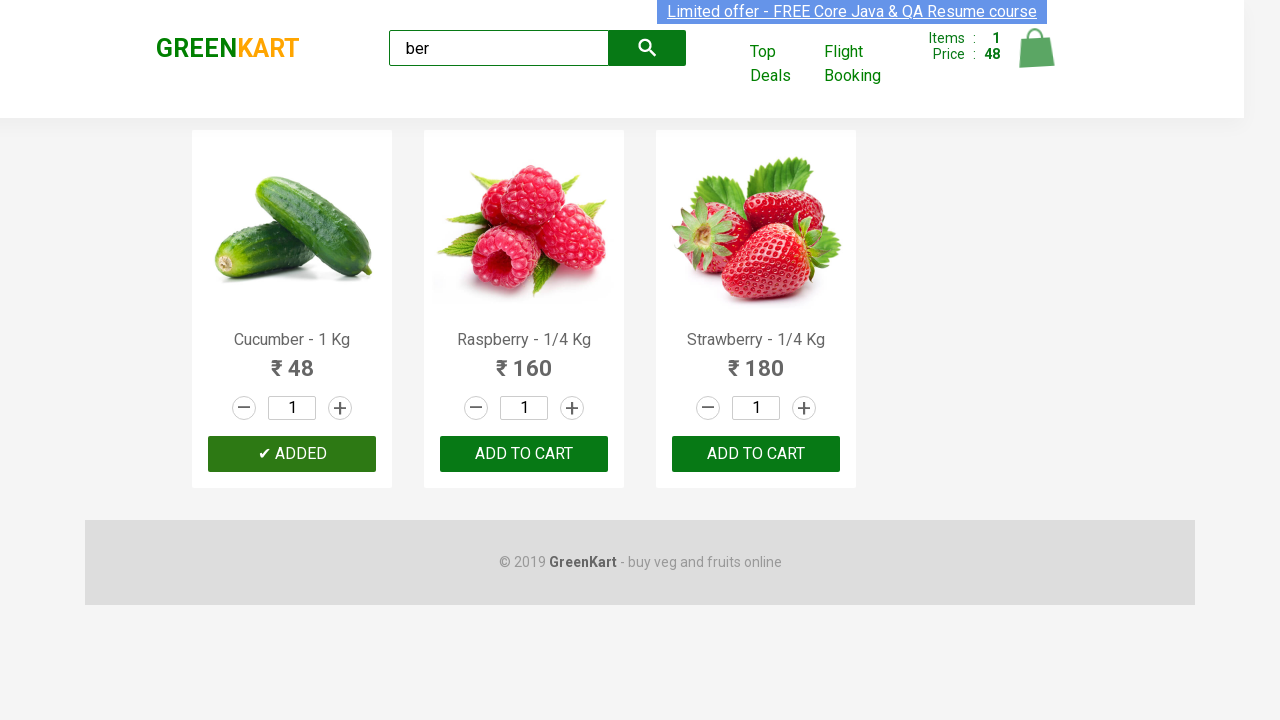

Clicked 'Add to Cart' button 2 of 3 at (524, 454) on xpath=//div[@class='product-action']/button >> nth=1
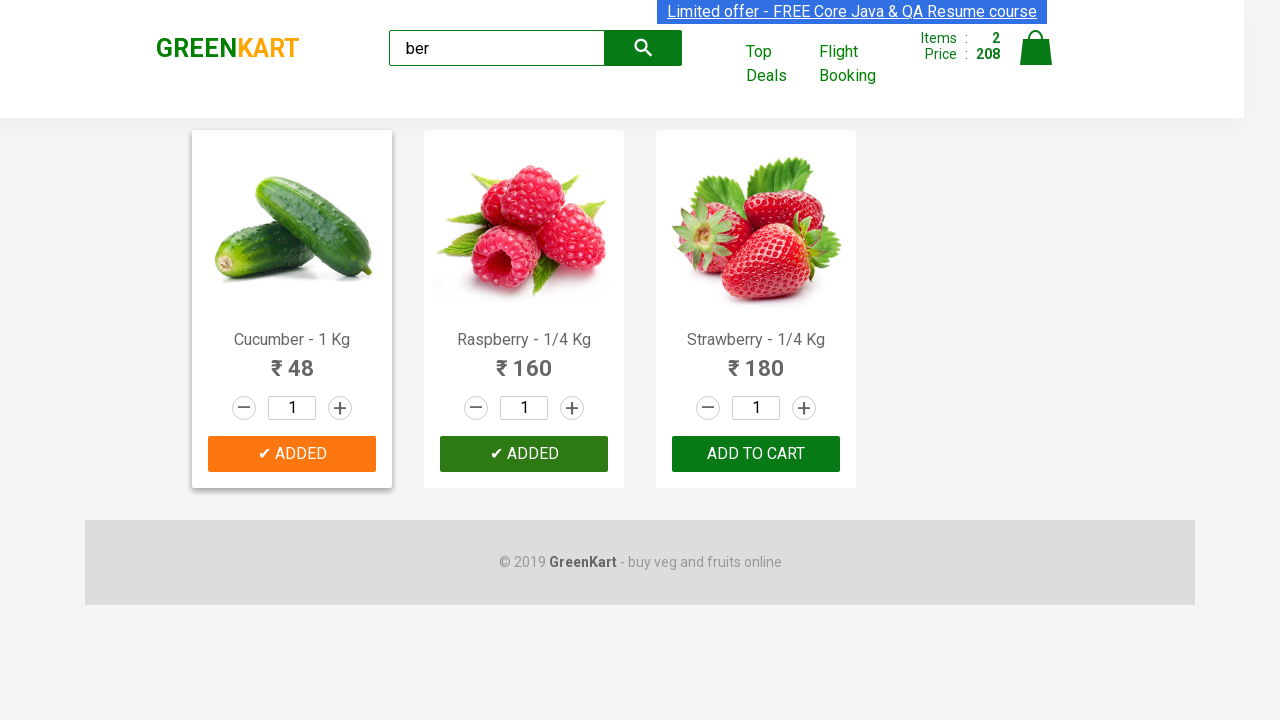

Clicked 'Add to Cart' button 3 of 3 at (756, 454) on xpath=//div[@class='product-action']/button >> nth=2
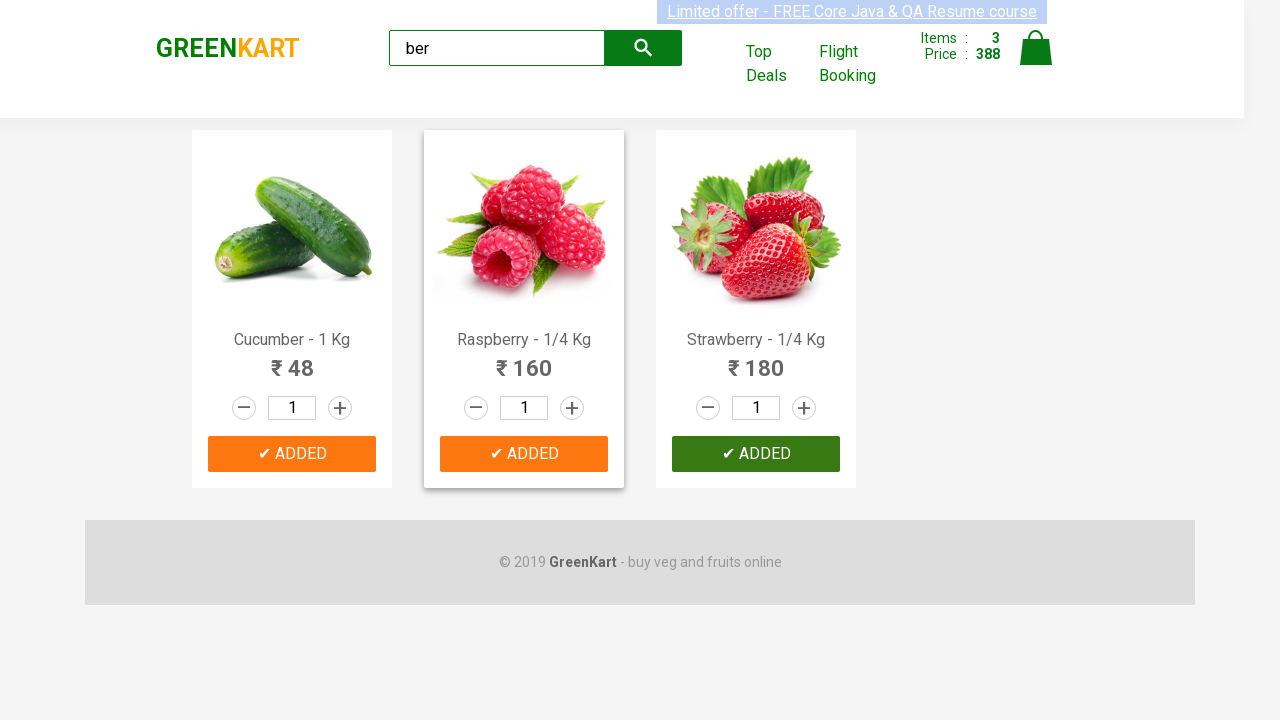

Clicked cart icon at (1036, 48) on img[alt='Cart']
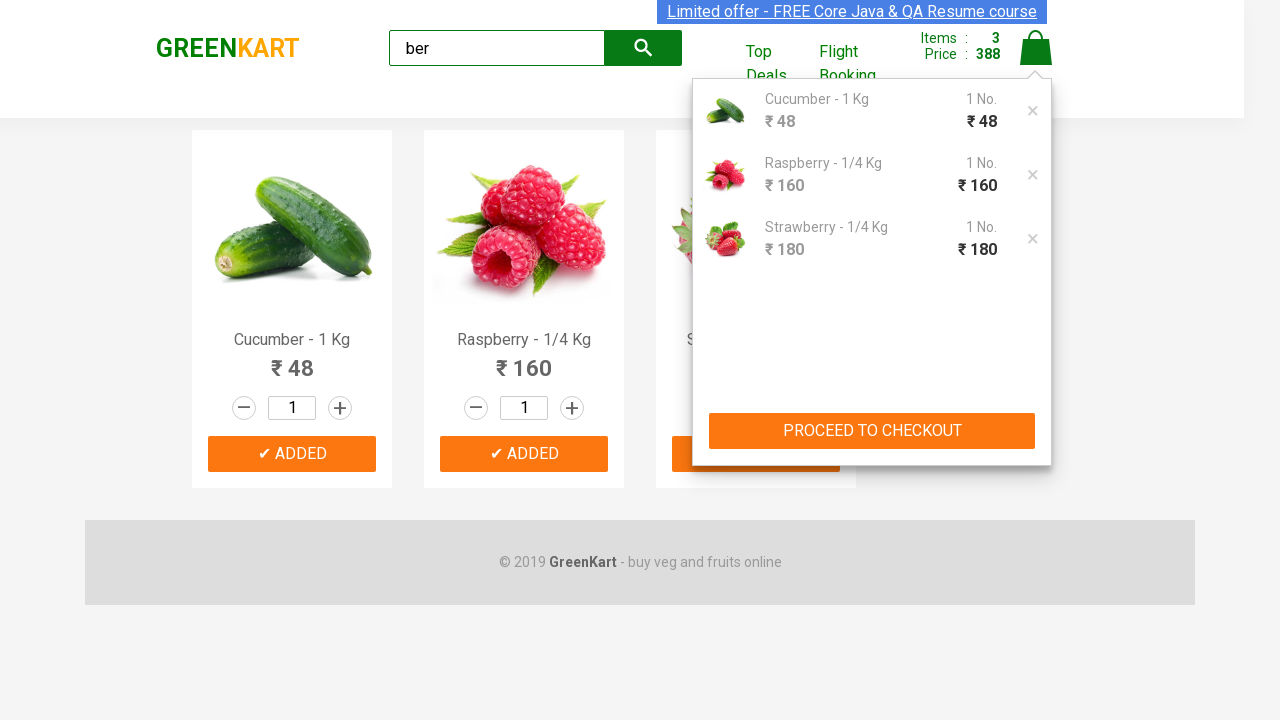

Clicked 'PROCEED TO CHECKOUT' button at (872, 431) on xpath=//button[text()='PROCEED TO CHECKOUT']
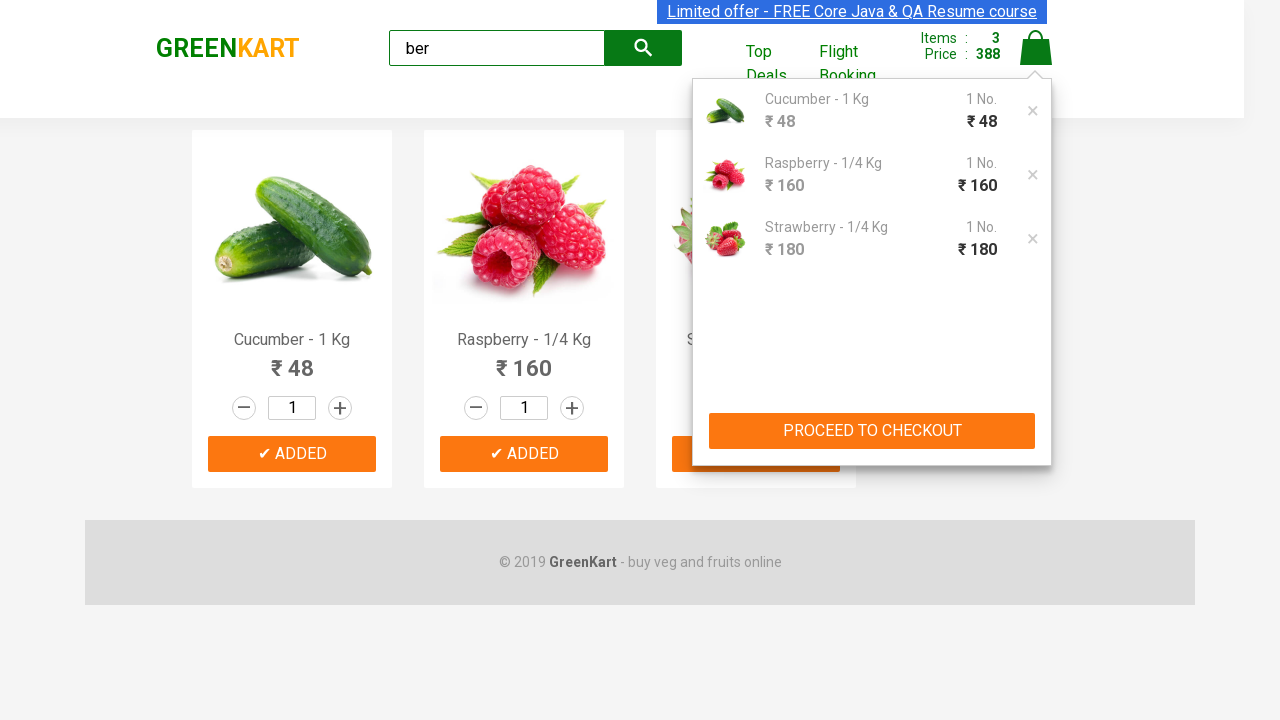

Entered promo code 'rahulshettyacademy' on .promoCode
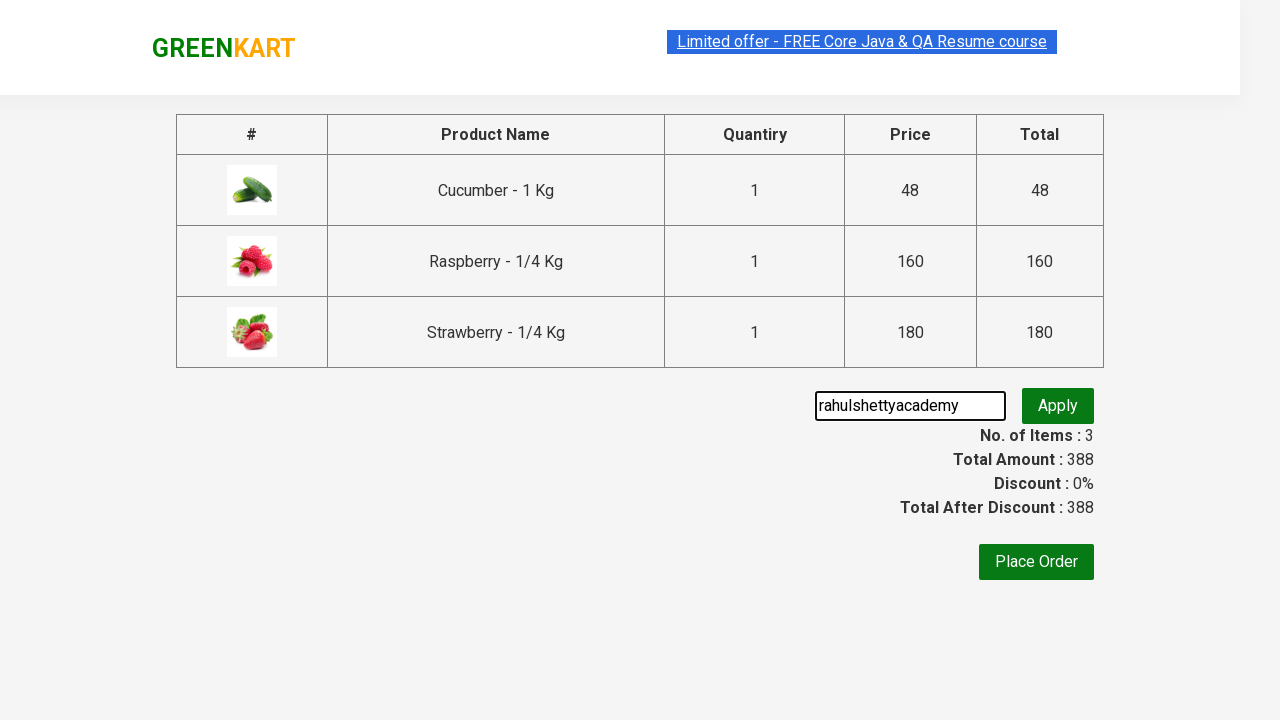

Clicked 'Apply' promo button at (1058, 406) on .promoBtn
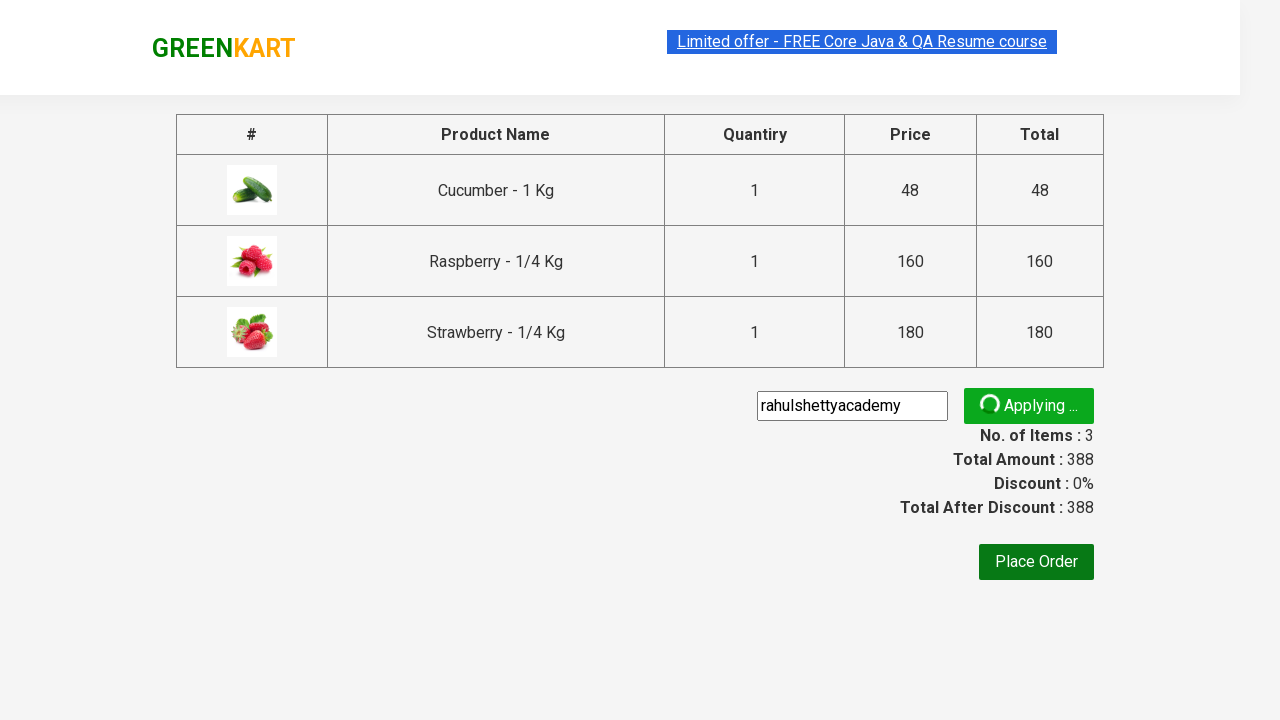

Promo code discount information appeared
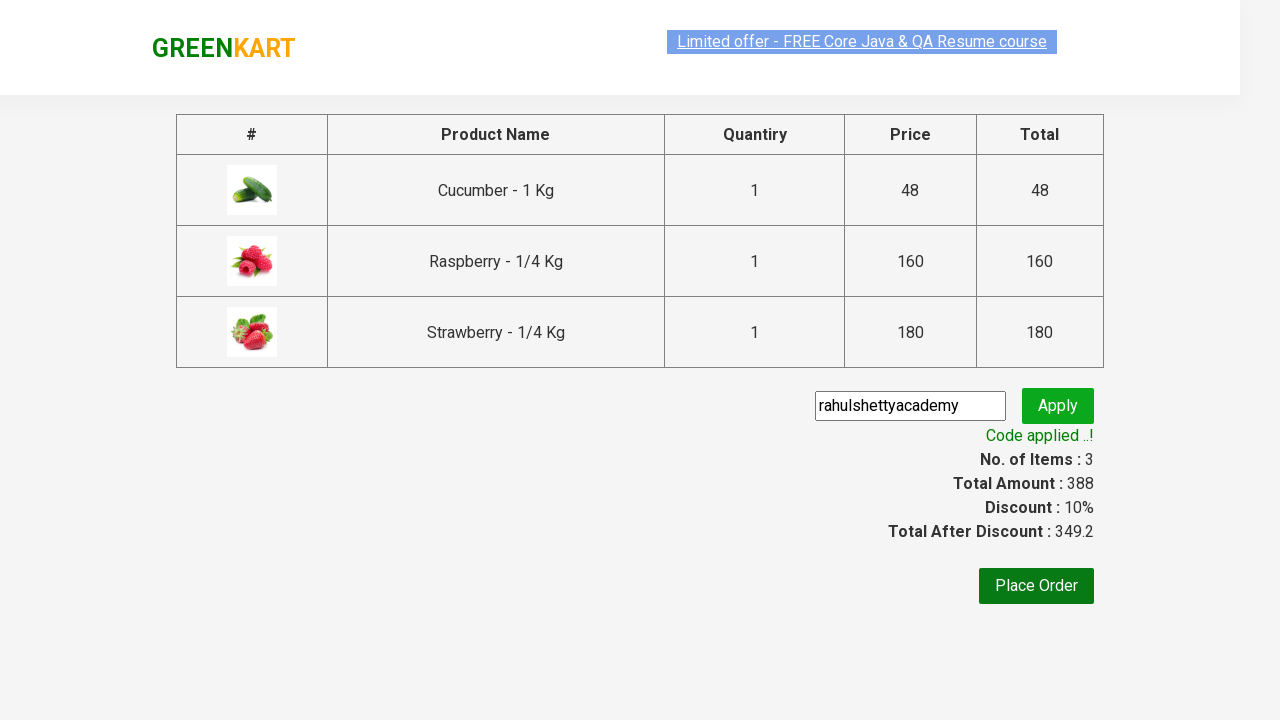

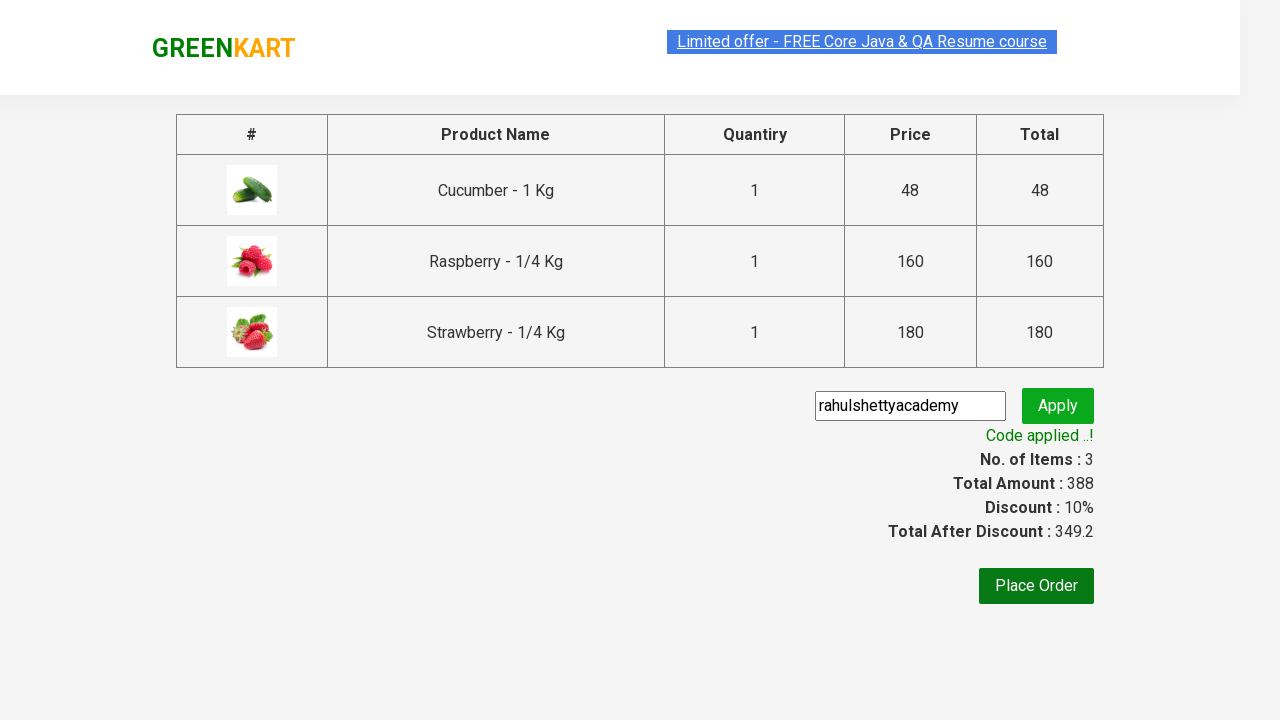